Tests navigation on Tinkoff Bank (T-Bank) website by clicking on the first card option and verifying the debit card description text is displayed

Starting URL: https://www.tbank.ru/

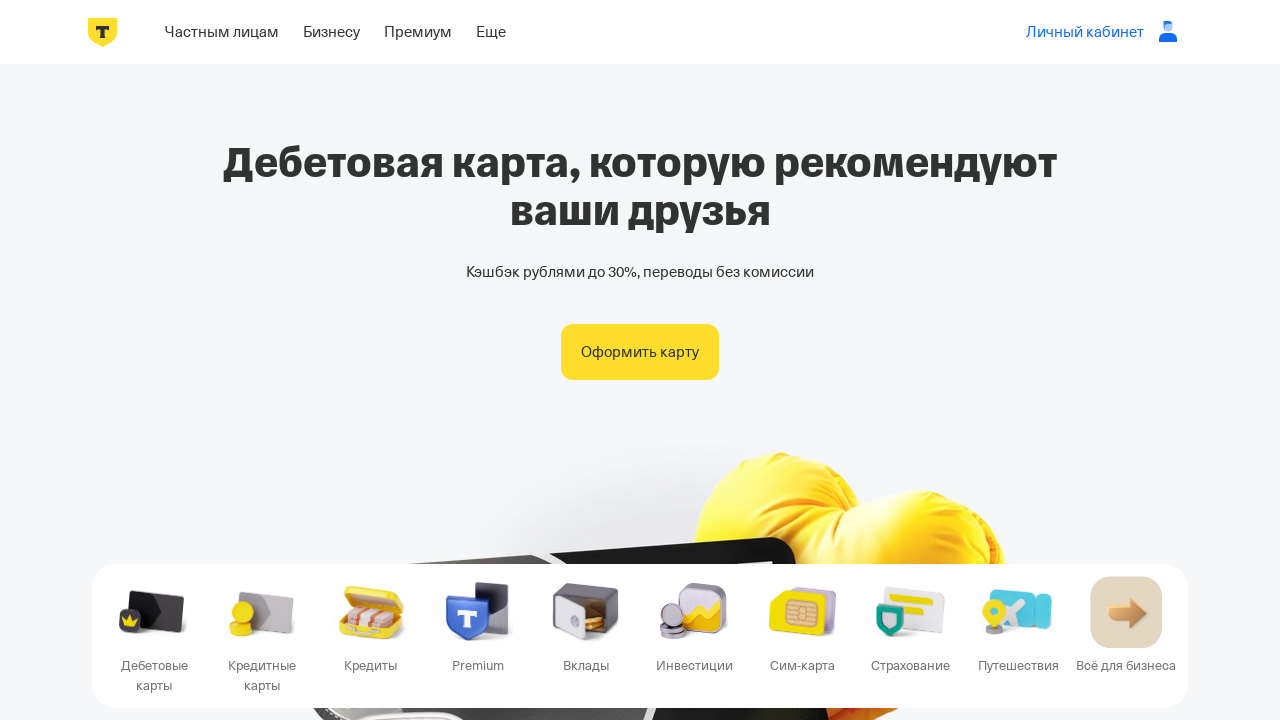

Clicked on the first card option in the menu at (222, 32) on ul li:first-child a
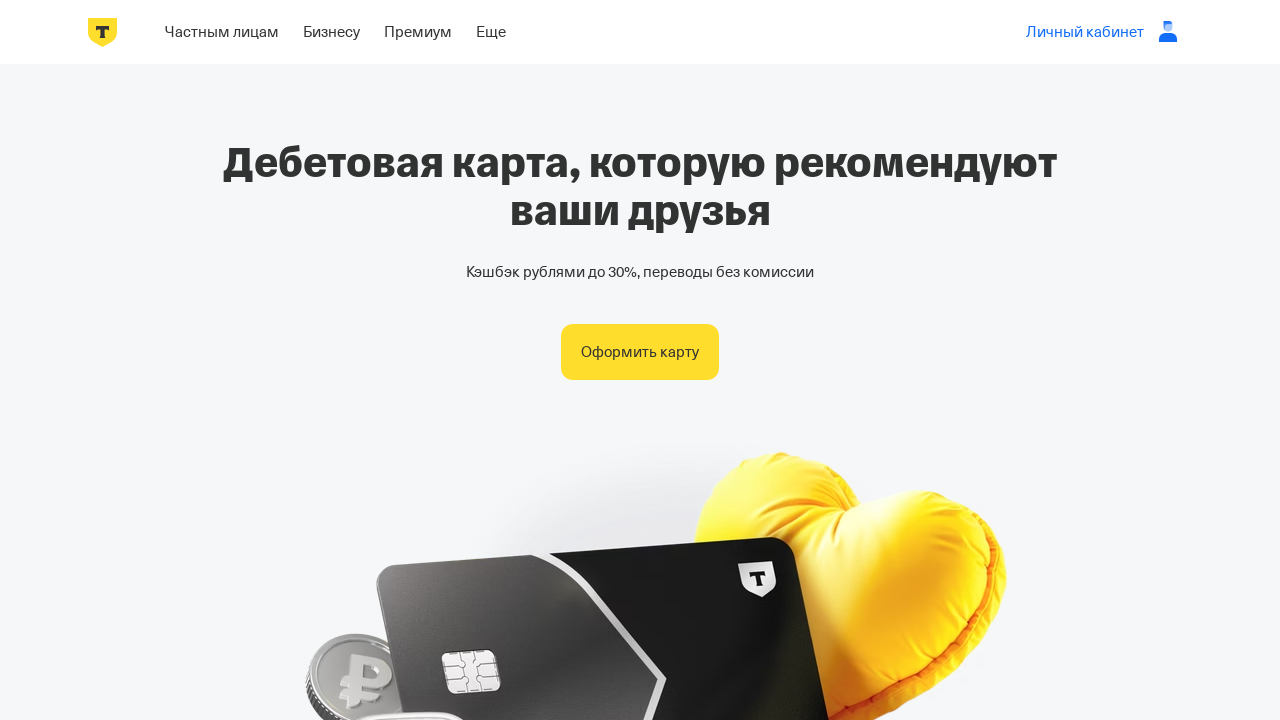

Debit card description text loaded and displayed
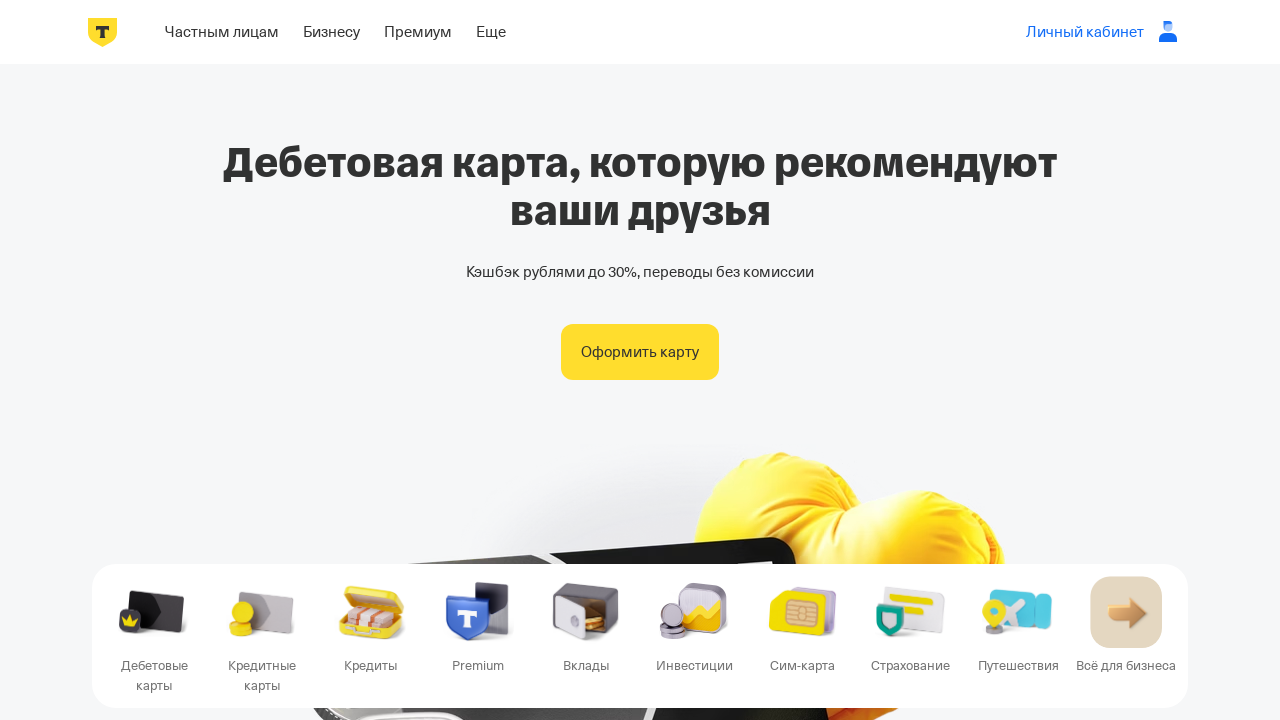

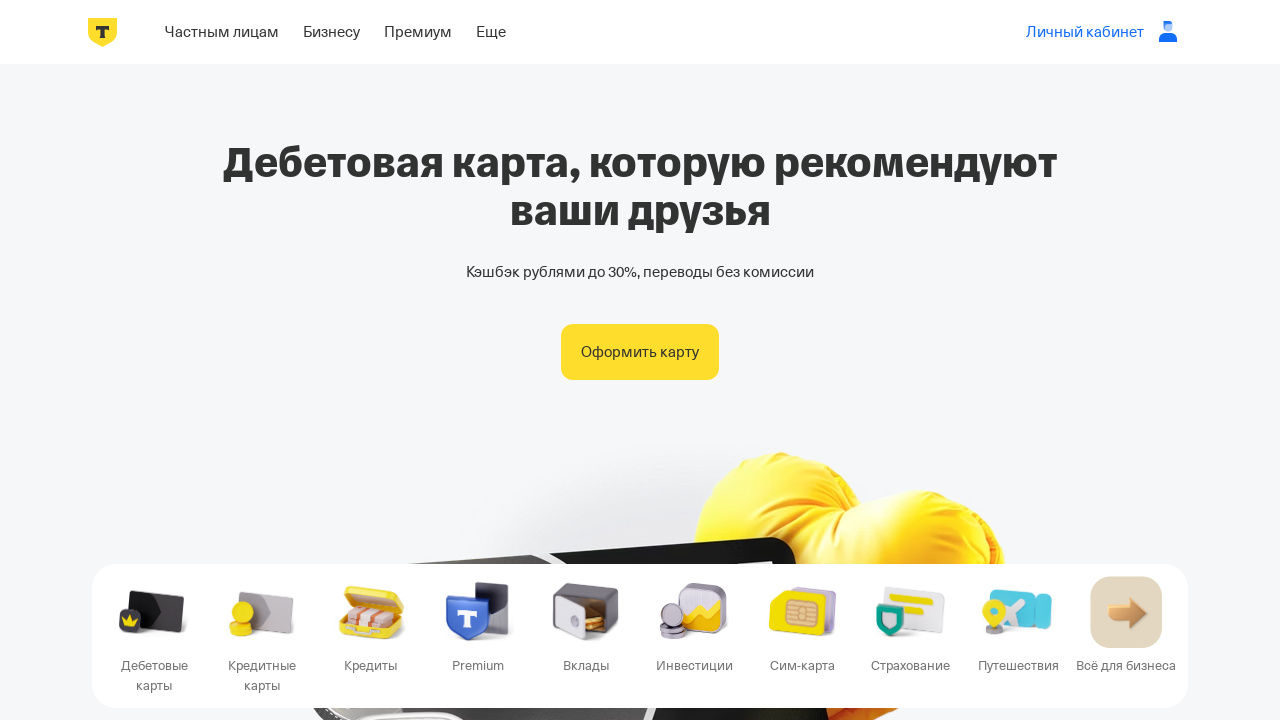